Tests radio button selection by finding and clicking the age group option "5 - 15" from a group of radio buttons

Starting URL: https://syntaxprojects.com/basic-radiobutton-demo.php

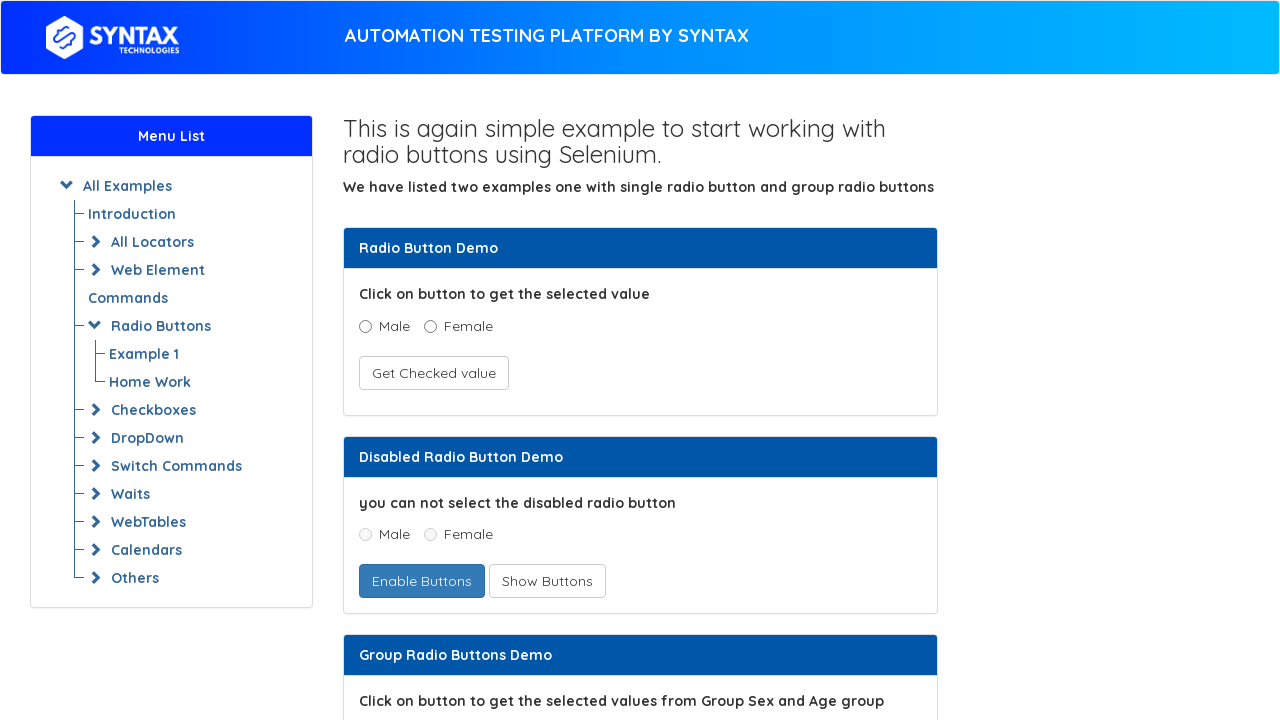

Navigated to radio button demo page
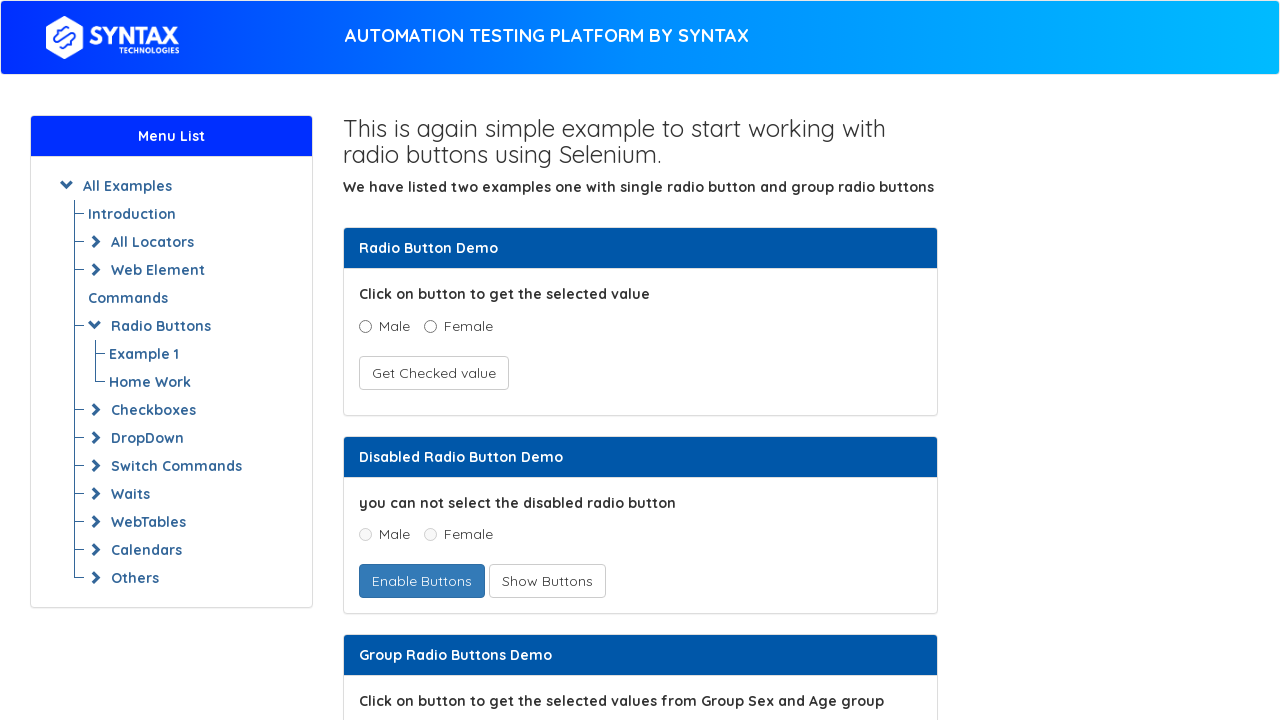

Located all radio buttons with name='ageGroup'
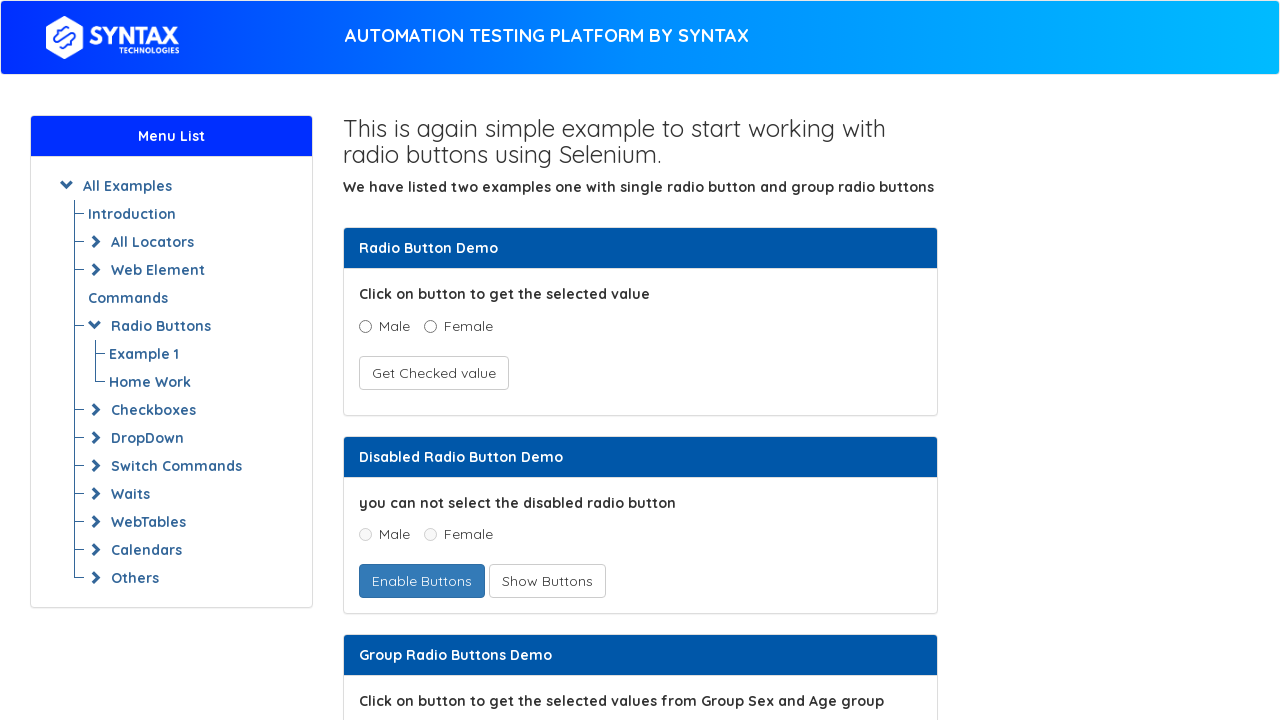

Selected radio button with value '5 - 15' at (438, 360) on input[name='ageGroup'] >> nth=1
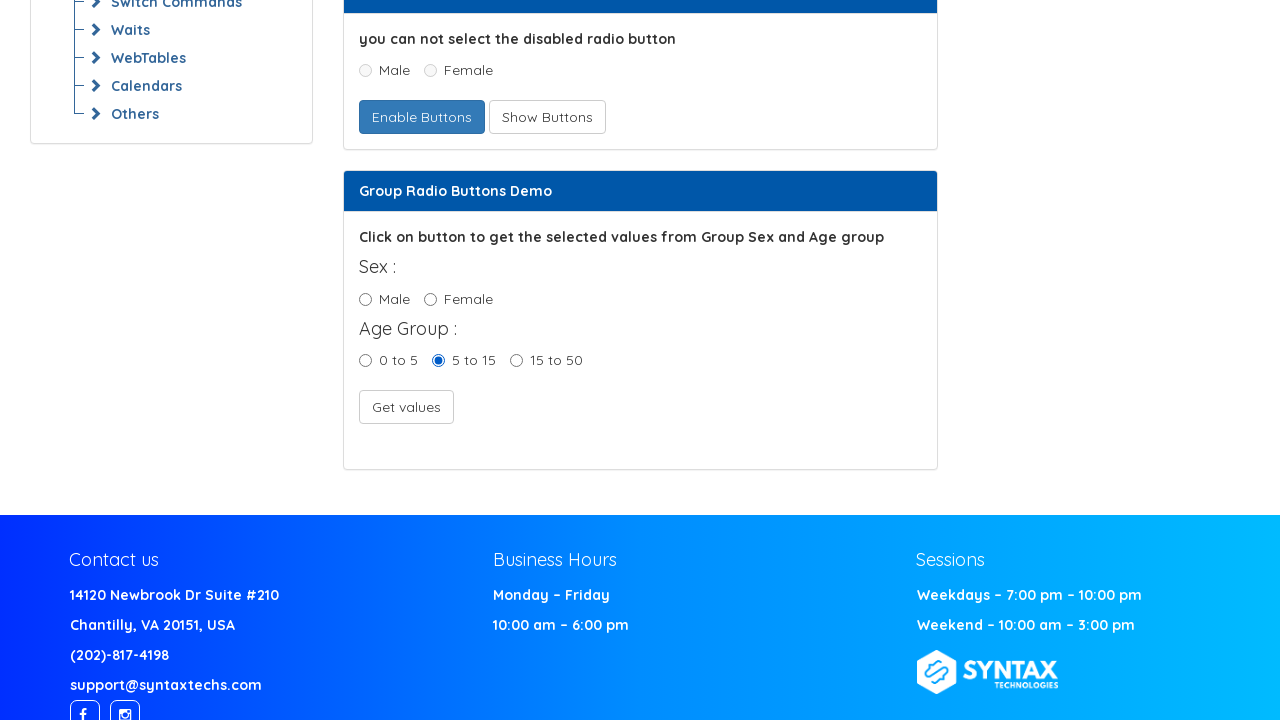

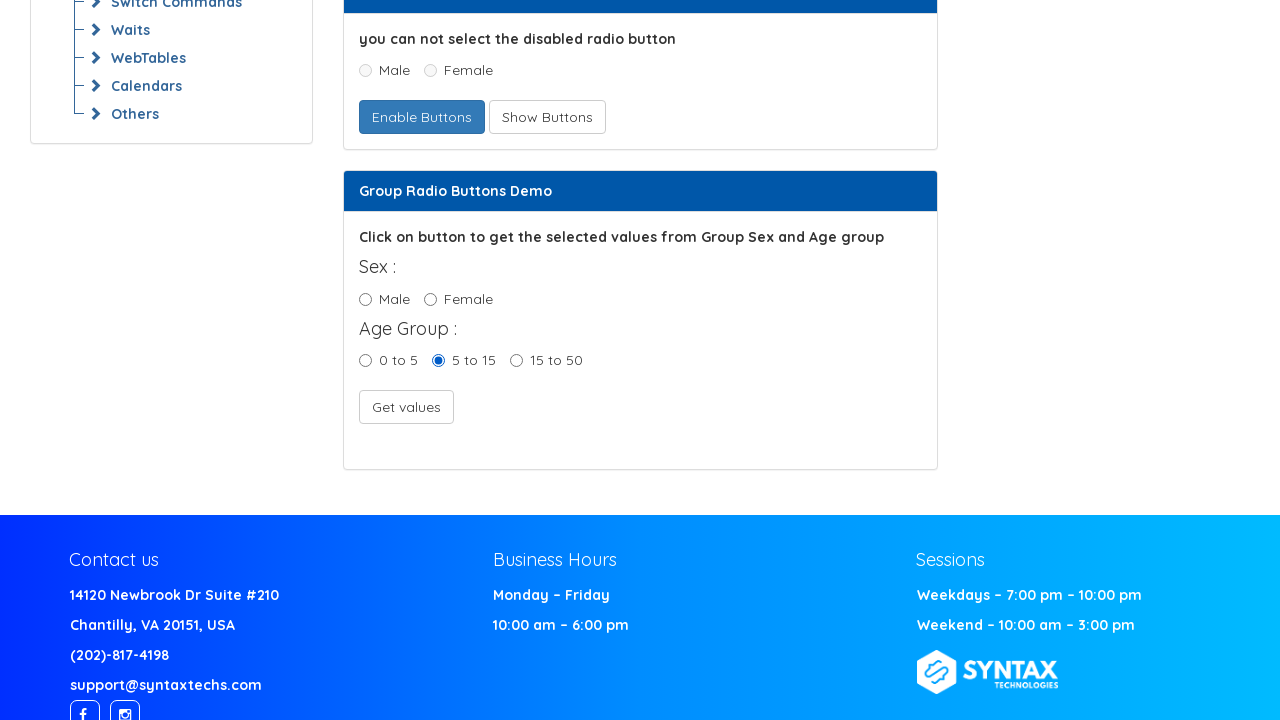